Tests a contact form by filling in a subject field and uploading a file using the file input element

Starting URL: https://www.mycontactform.com/samples.php

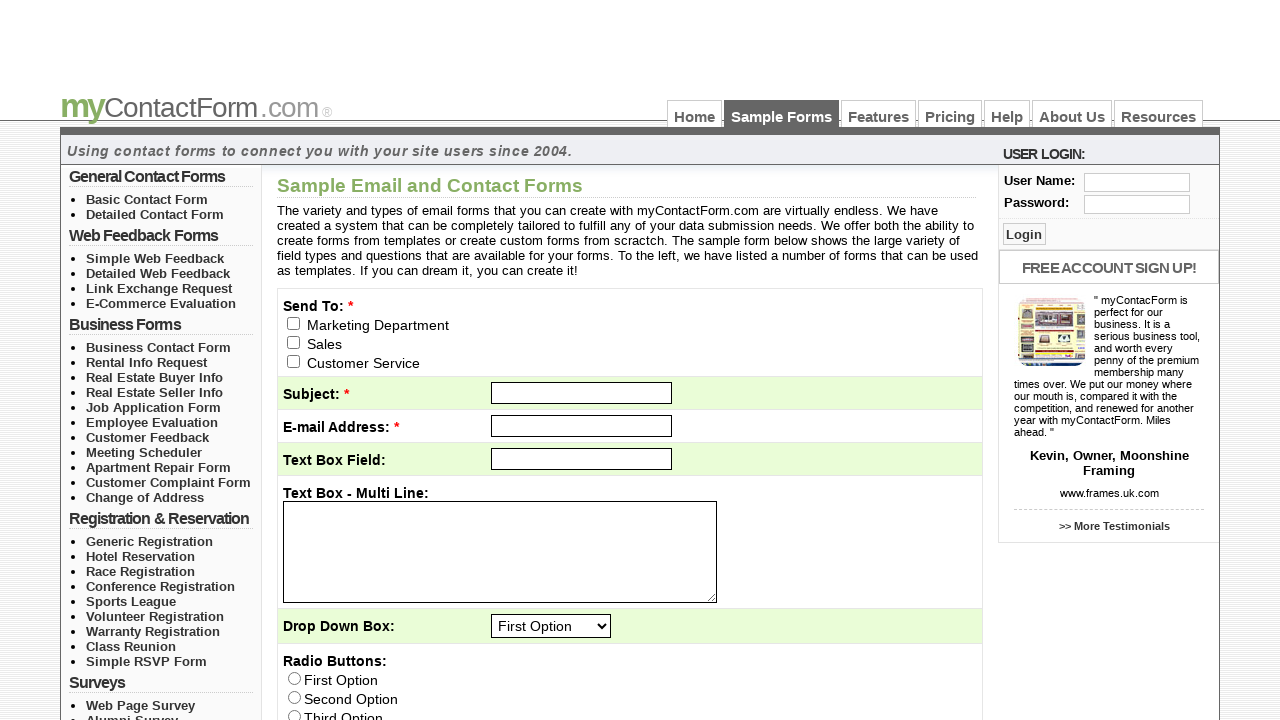

Waited for page to load (domcontentloaded)
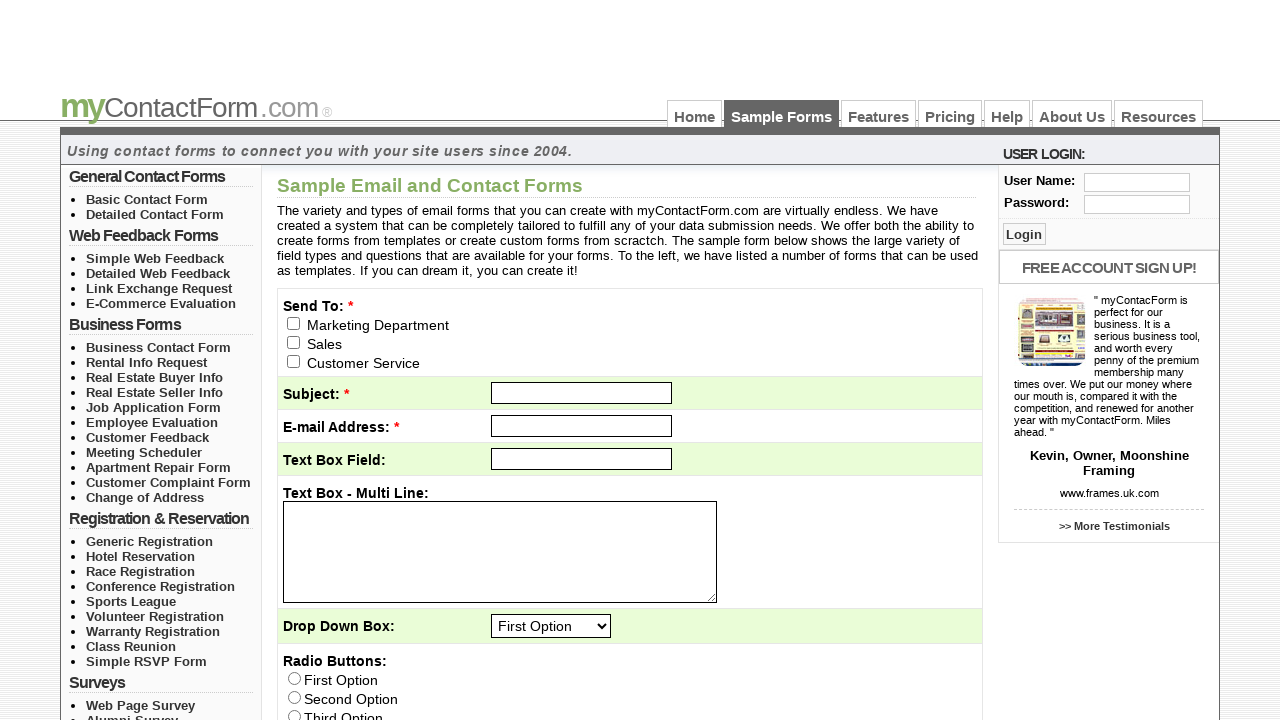

Filled subject field with 'Rakeshwaran' on input[name='subject']
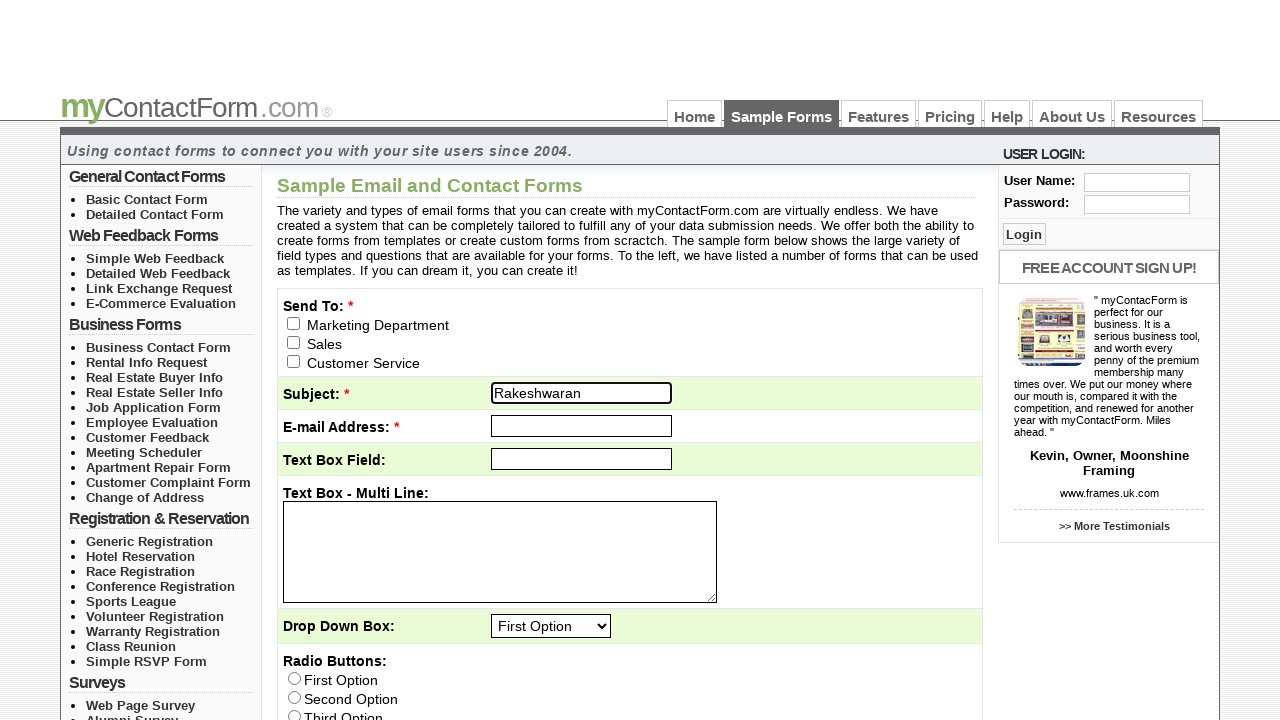

Uploaded test file using file input element
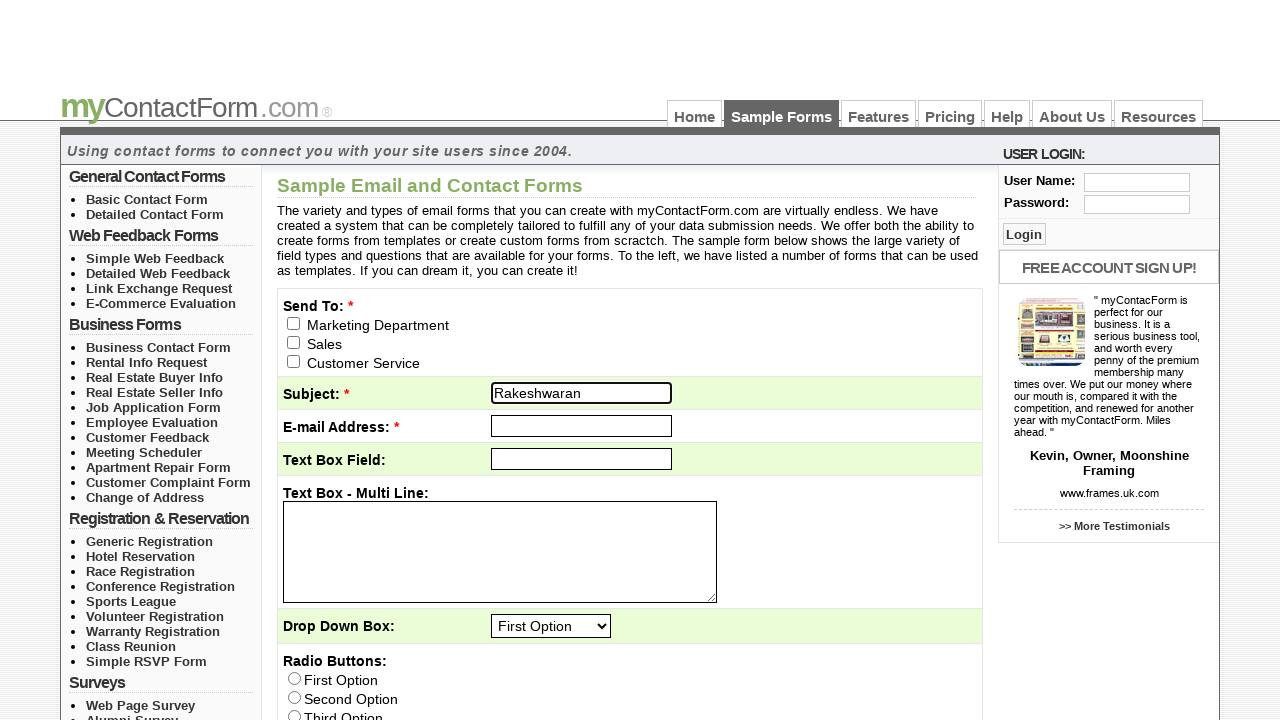

Cleaned up temporary test file
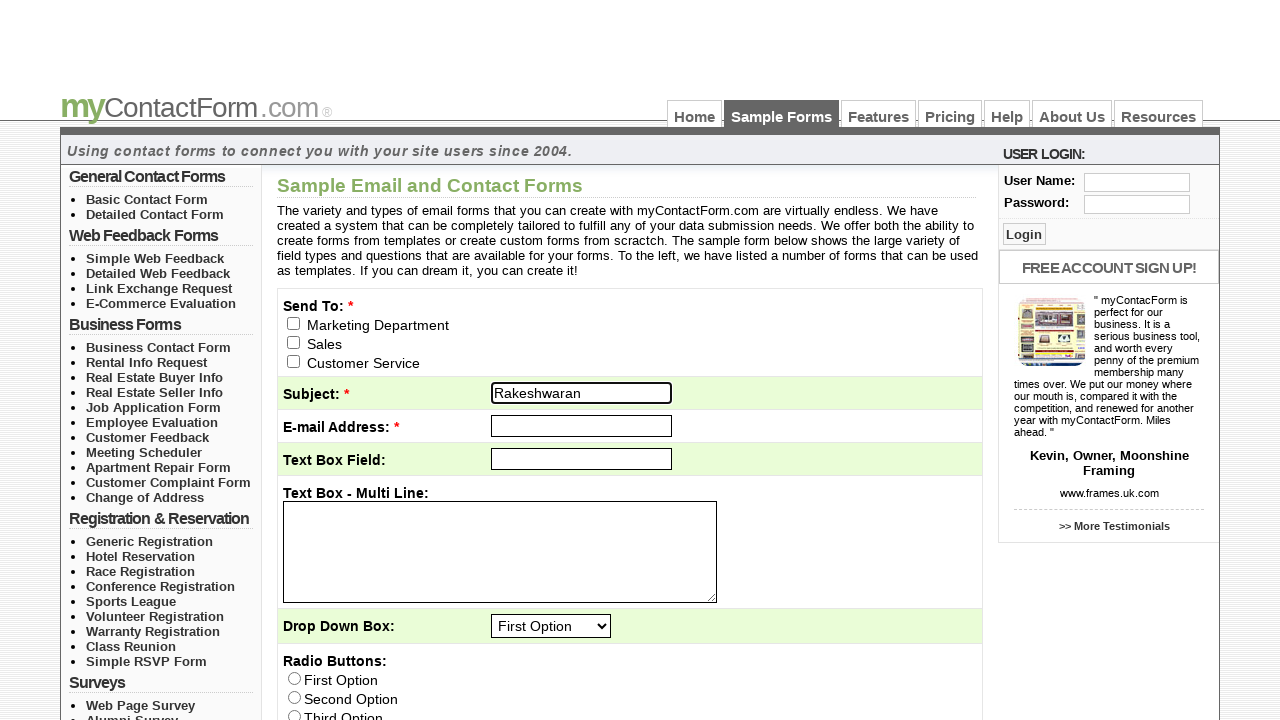

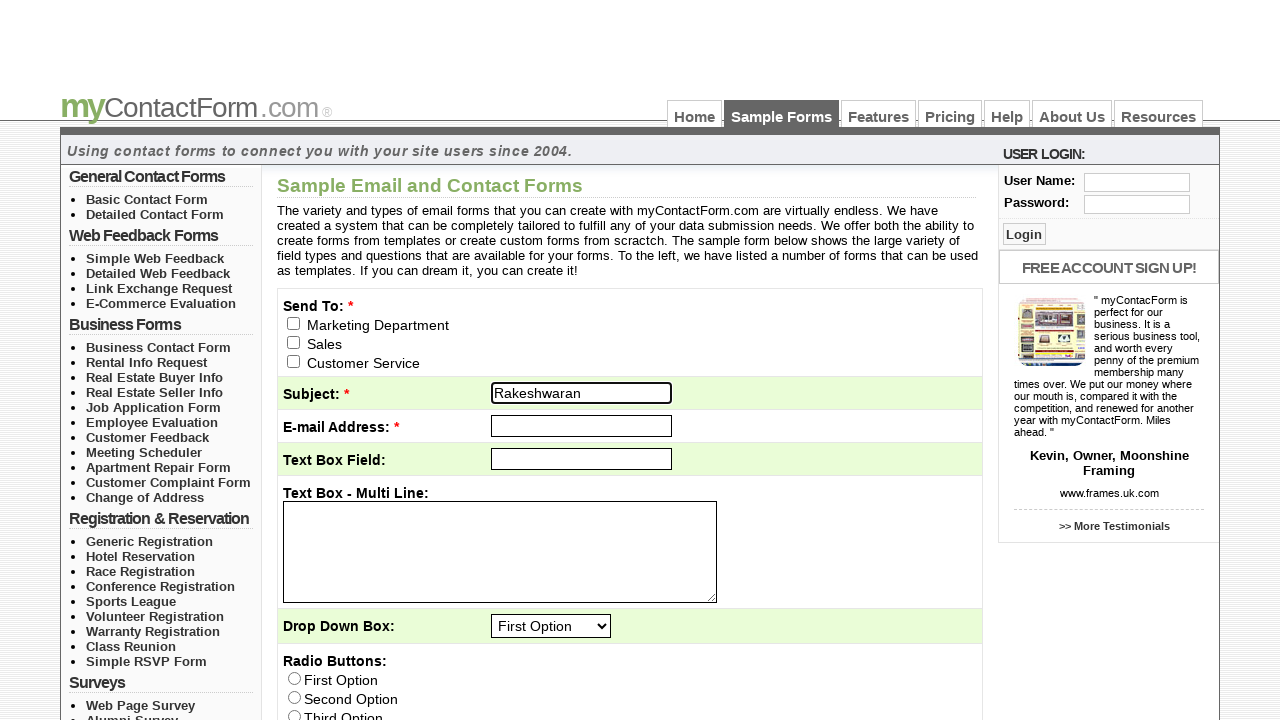